Tests dropdown selection by selecting Option3 from the dropdown menu

Starting URL: https://rahulshettyacademy.com/AutomationPractice/

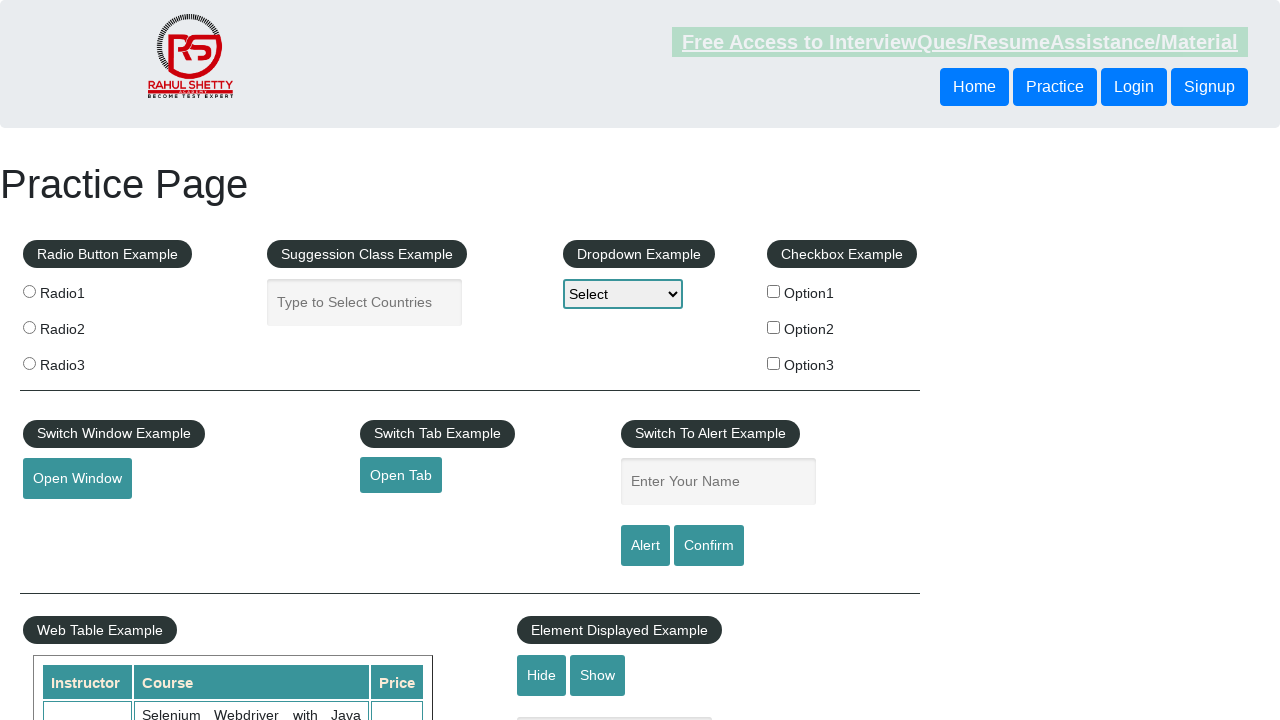

Selected Option3 from the dropdown menu on #dropdown-class-example
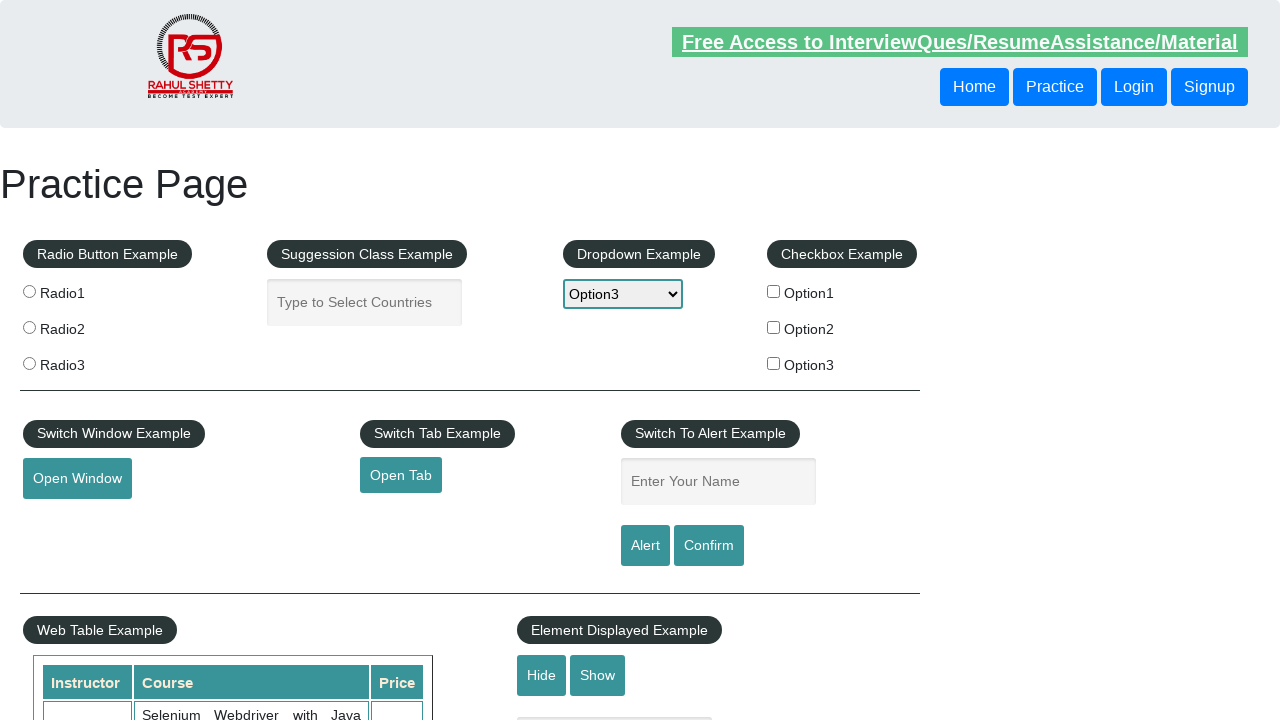

Verified dropdown is enabled - result: True
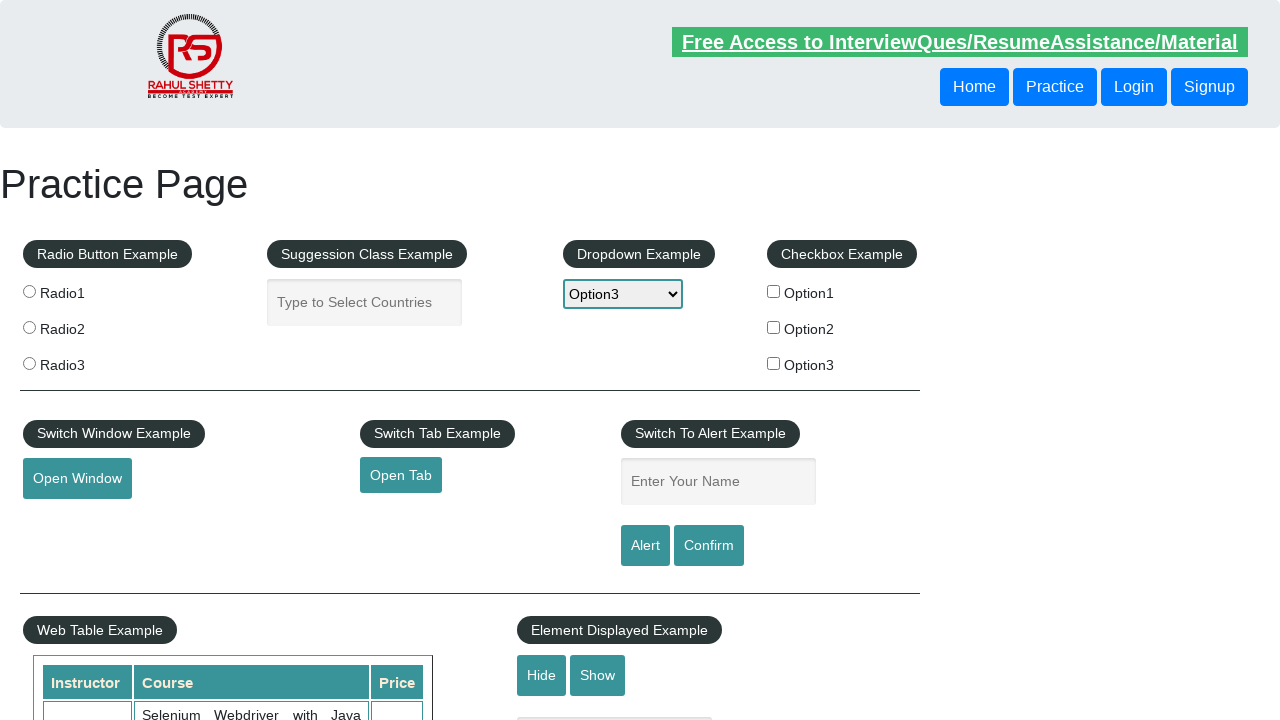

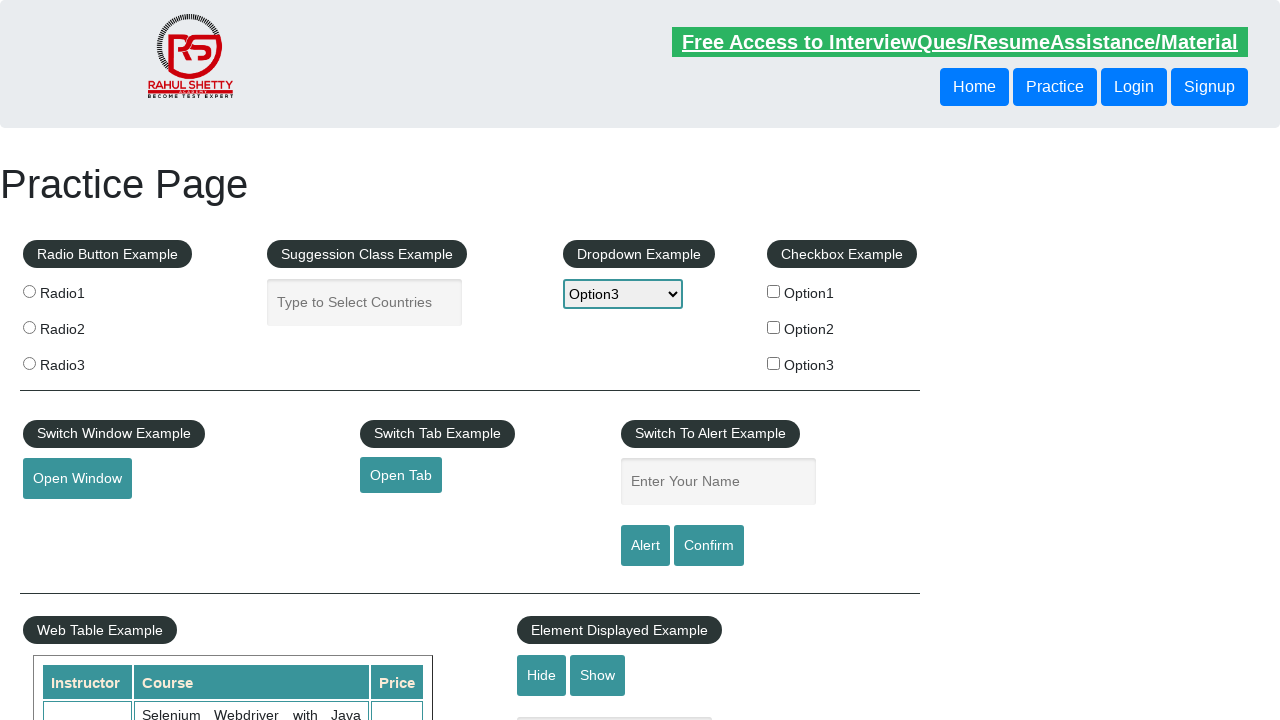